Navigates to the B3 Brazilian stock exchange index page, selects a segment option from a dropdown, and clicks on a download link

Starting URL: https://sistemaswebb3-listados.b3.com.br/indexPage/day/ibov?language=pt-br

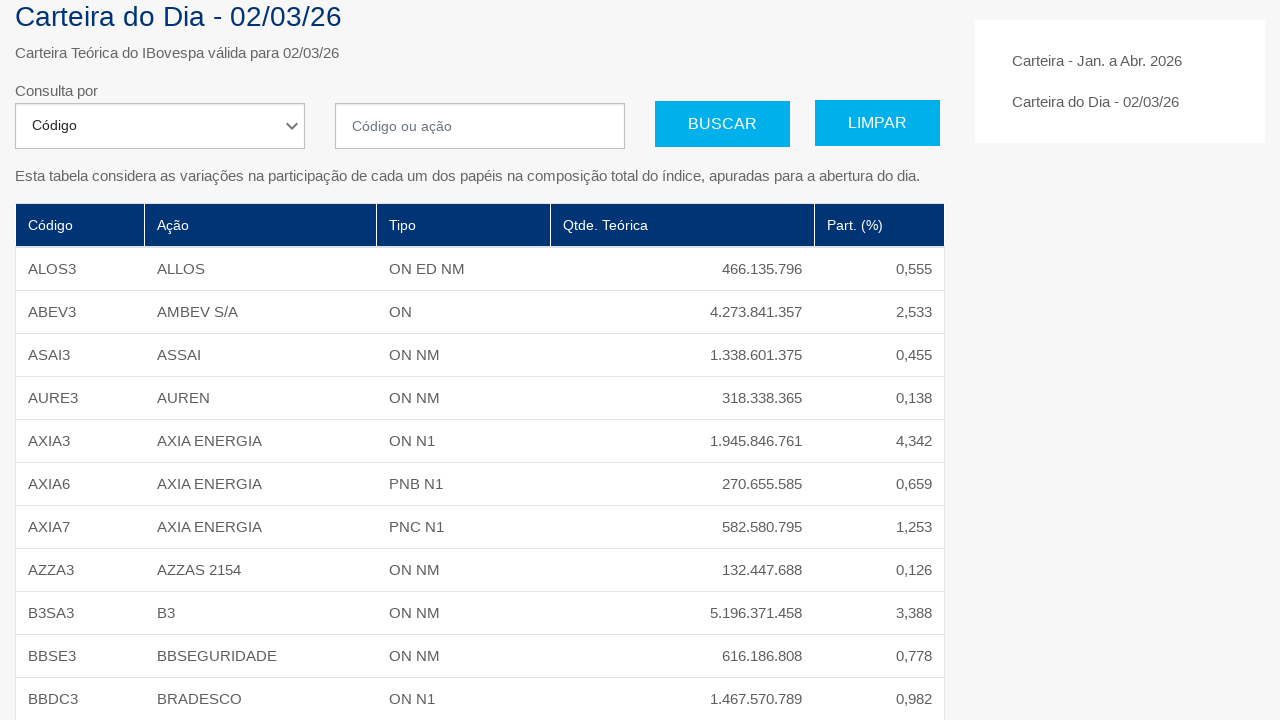

Selected segment option with value '2' from dropdown on #segment
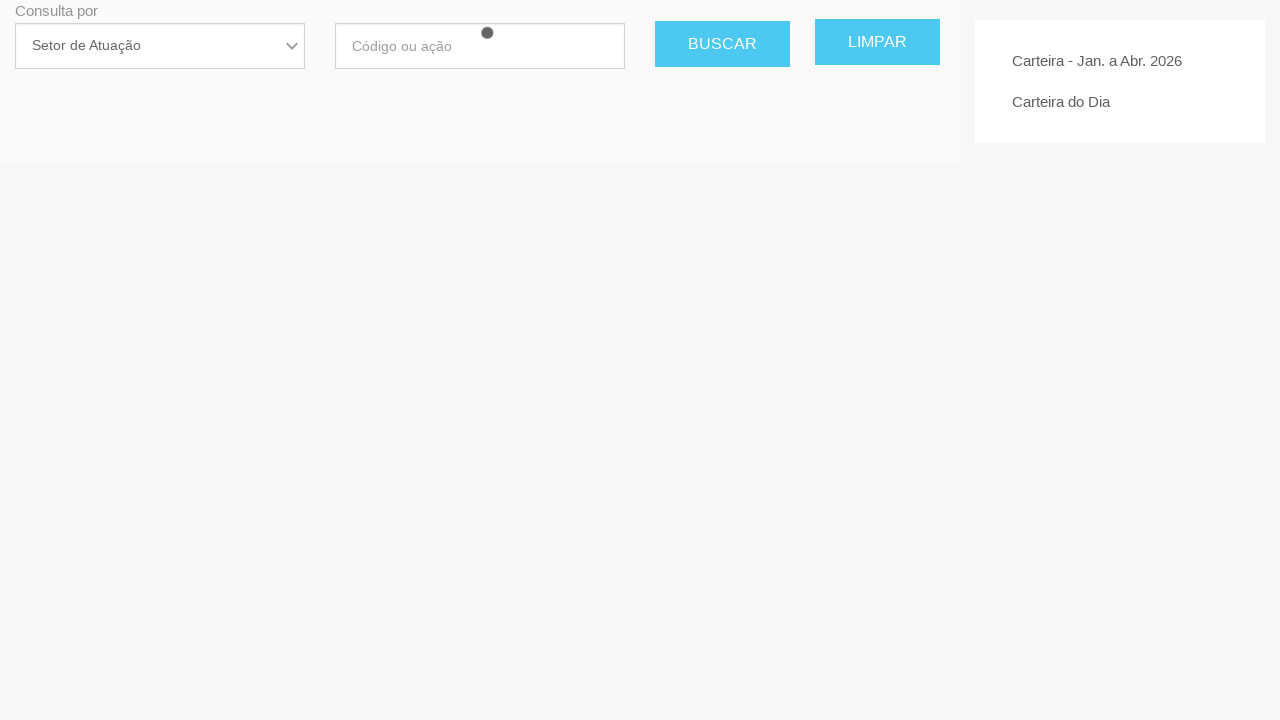

Waited 1000ms for page to update after segment selection
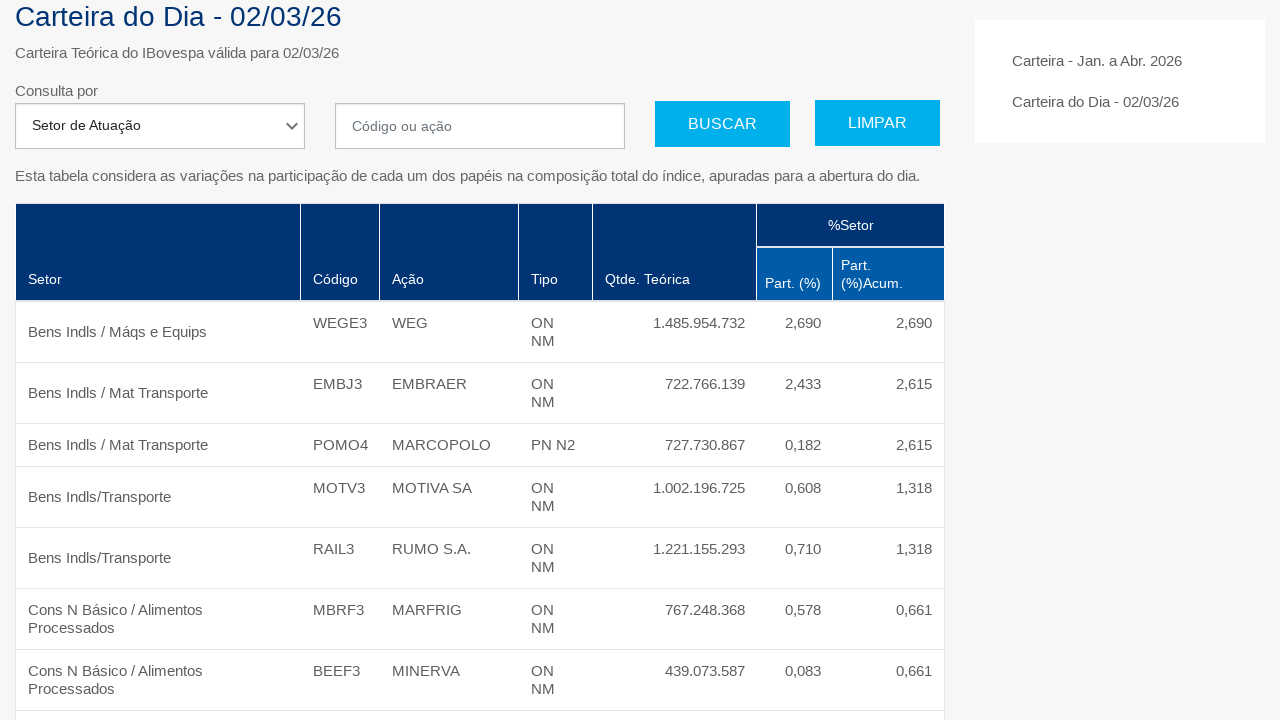

Located all anchor tags on the page
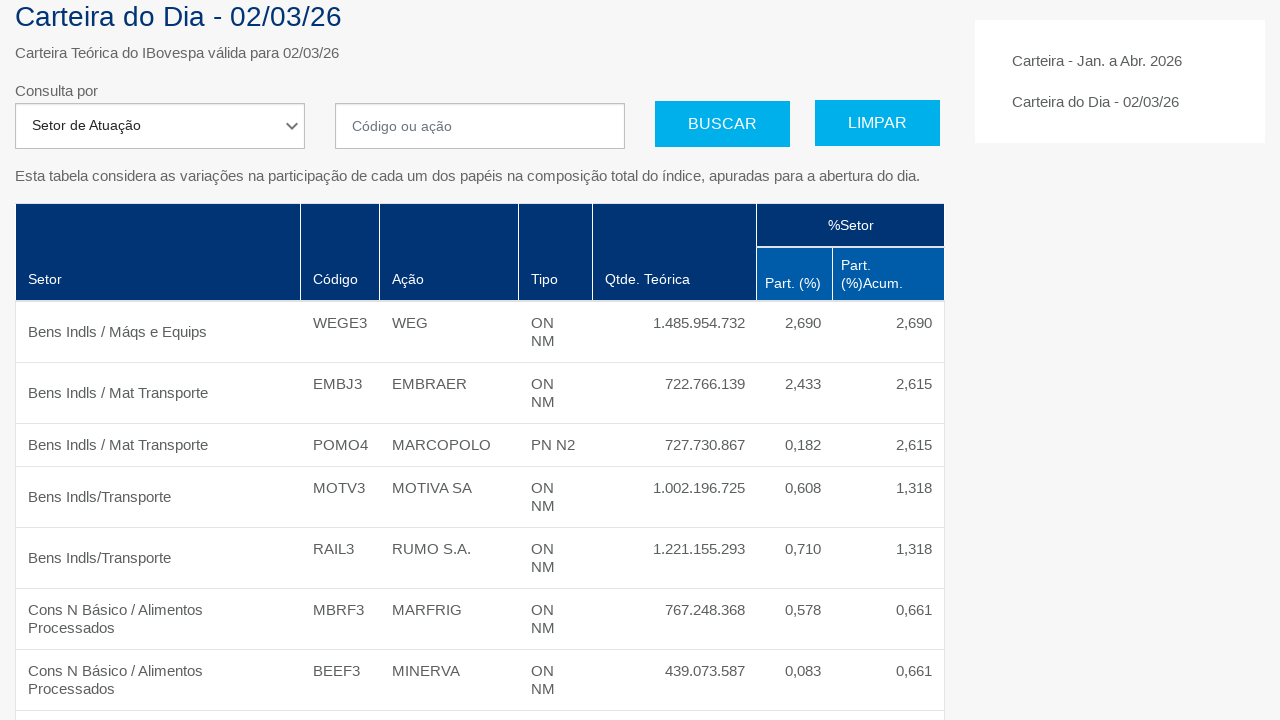

Clicked on the 6th download link at (104, 647) on a >> nth=5
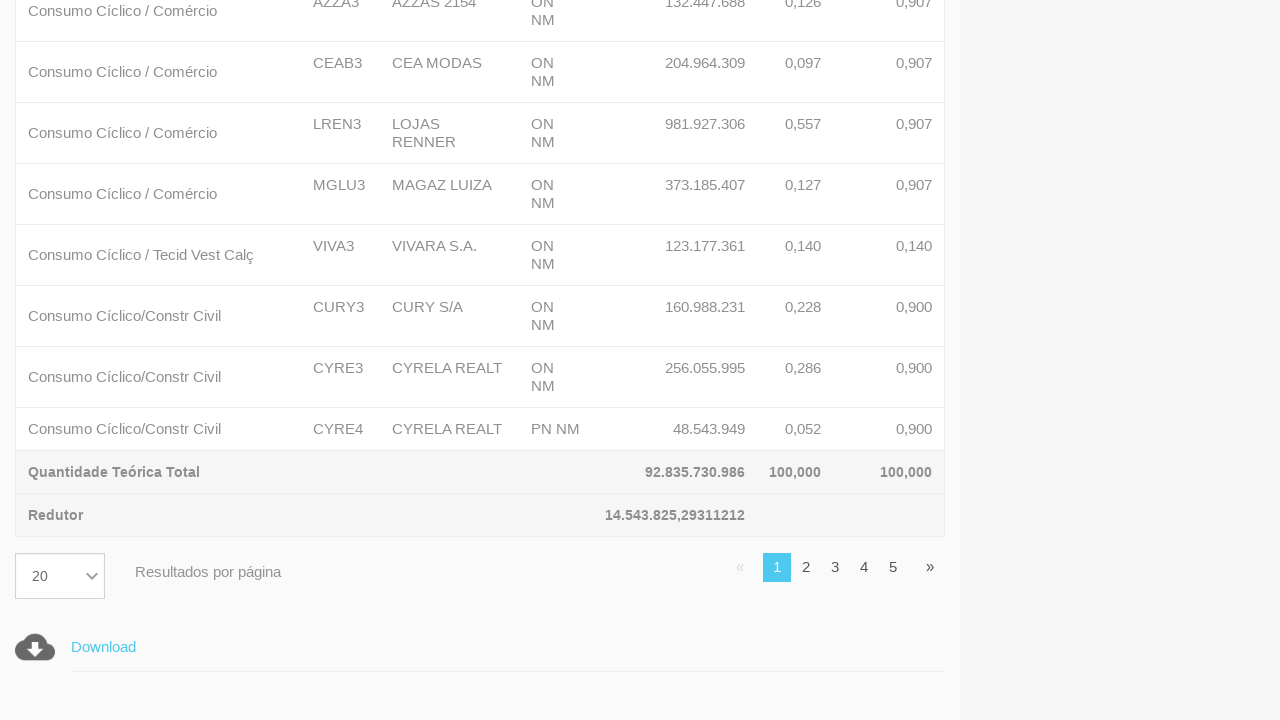

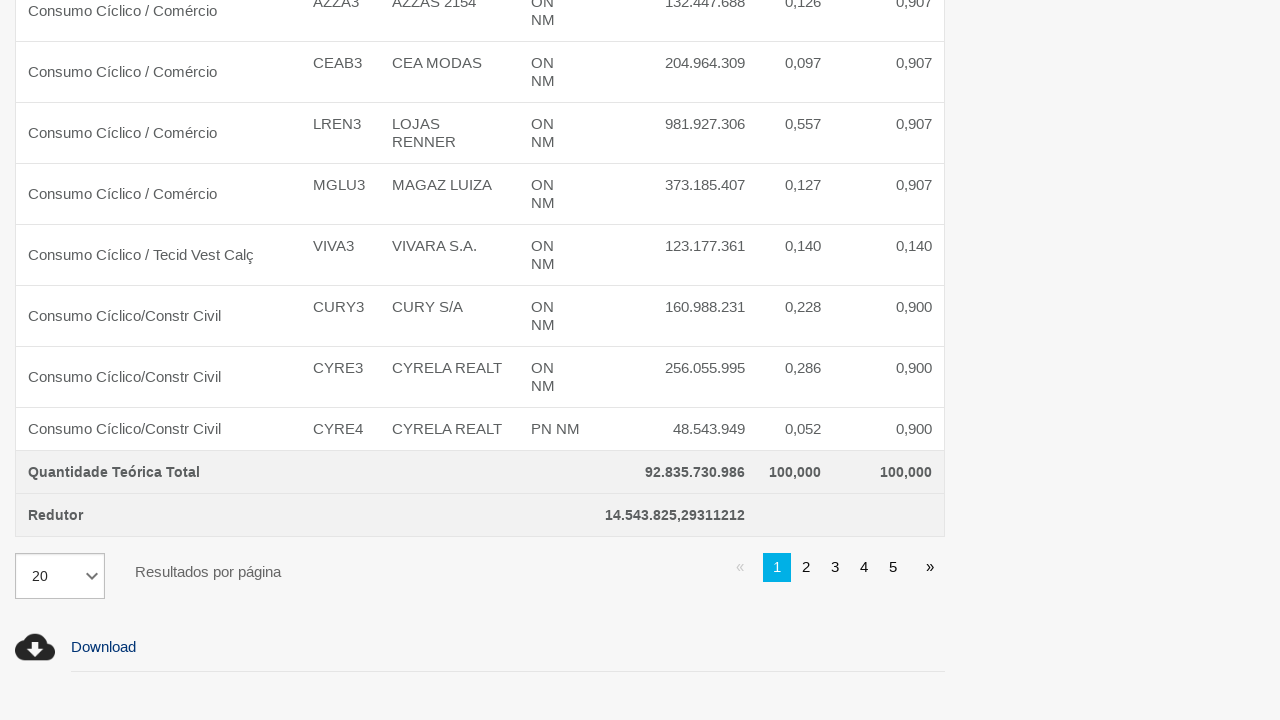